Tests table sorting by clicking the Due column header and verifying the column data is sorted in ascending order

Starting URL: http://the-internet.herokuapp.com/tables

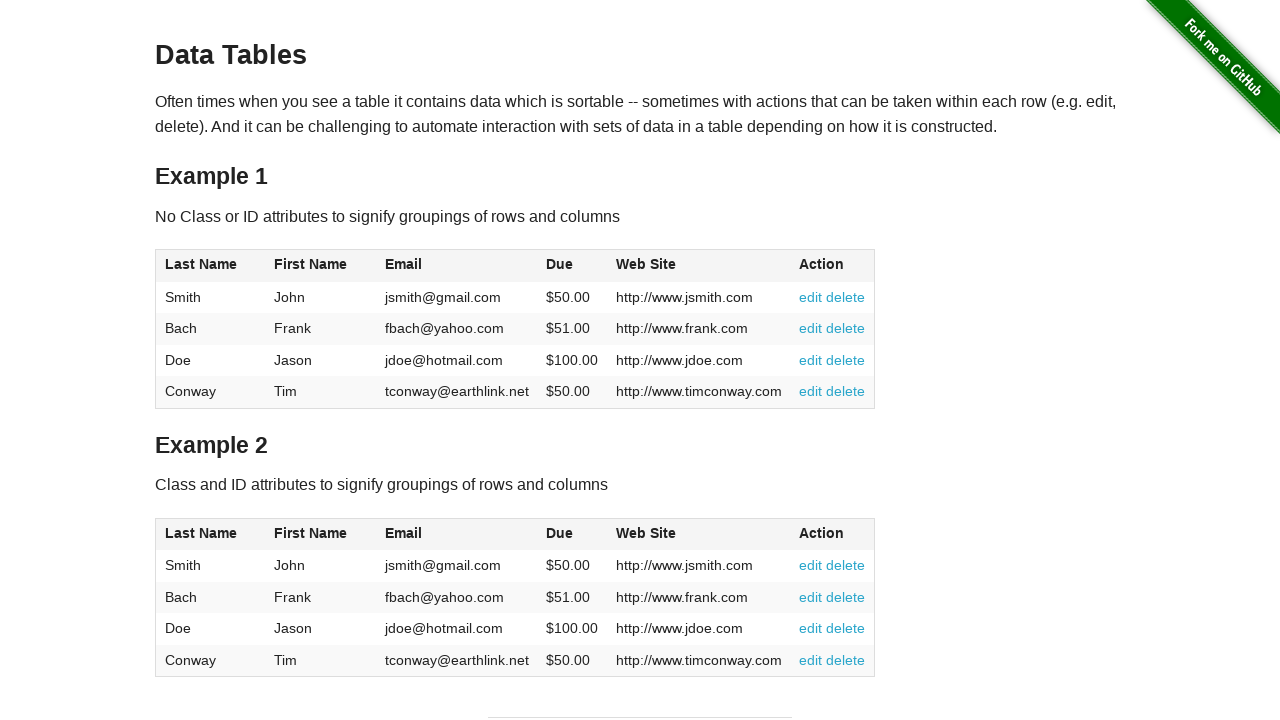

Clicked Due column header to sort ascending at (572, 266) on #table1 thead tr th:nth-of-type(4)
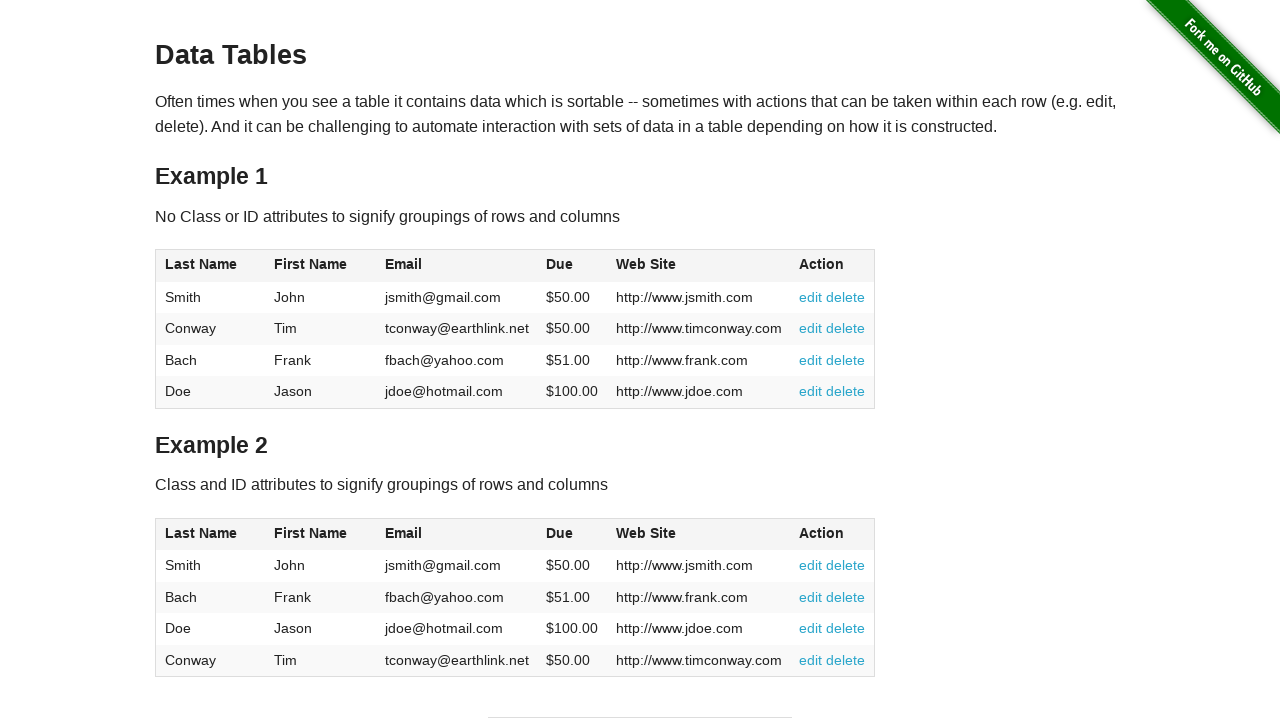

Table Due column data loaded after sorting
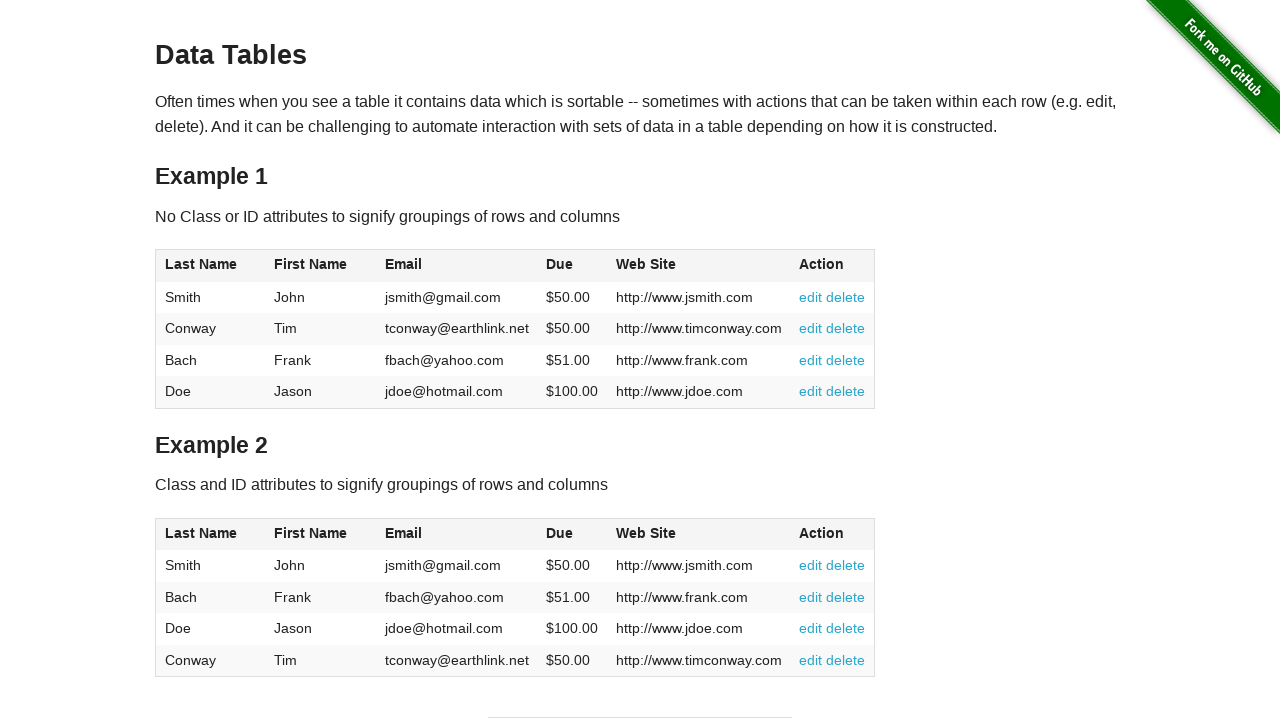

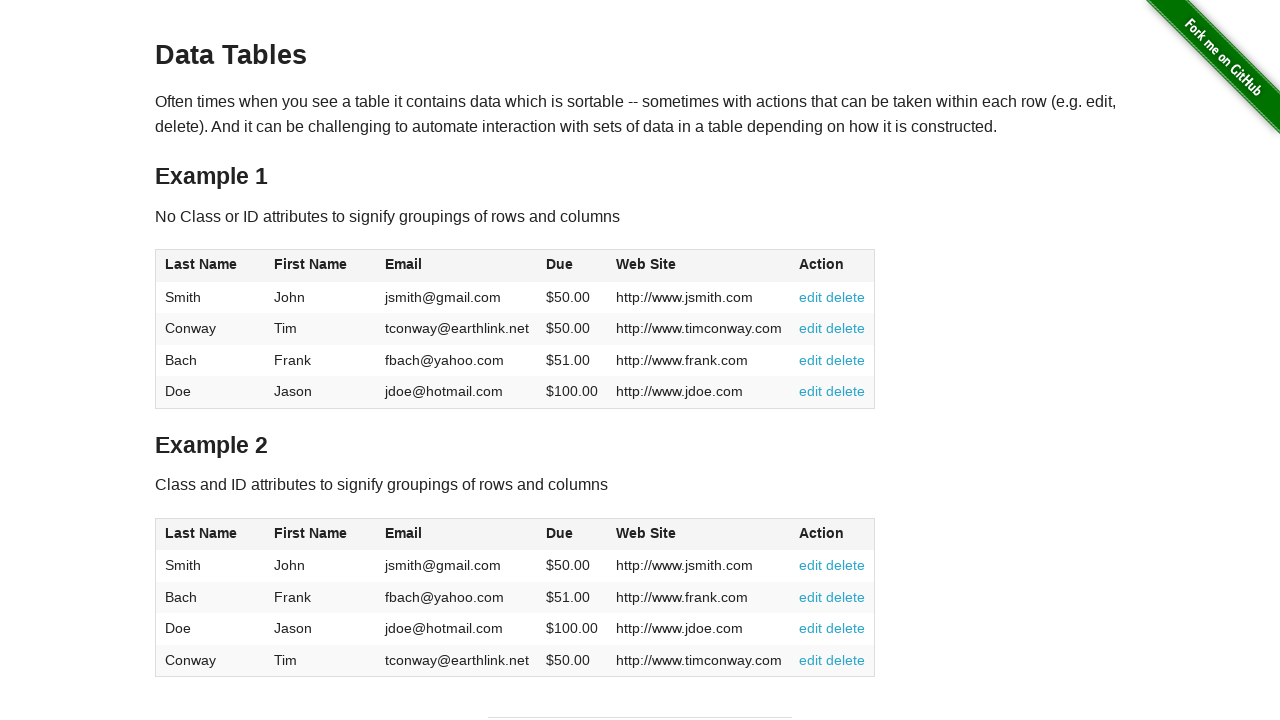